Tests that the currently active filter link is highlighted with selected class

Starting URL: https://demo.playwright.dev/todomvc

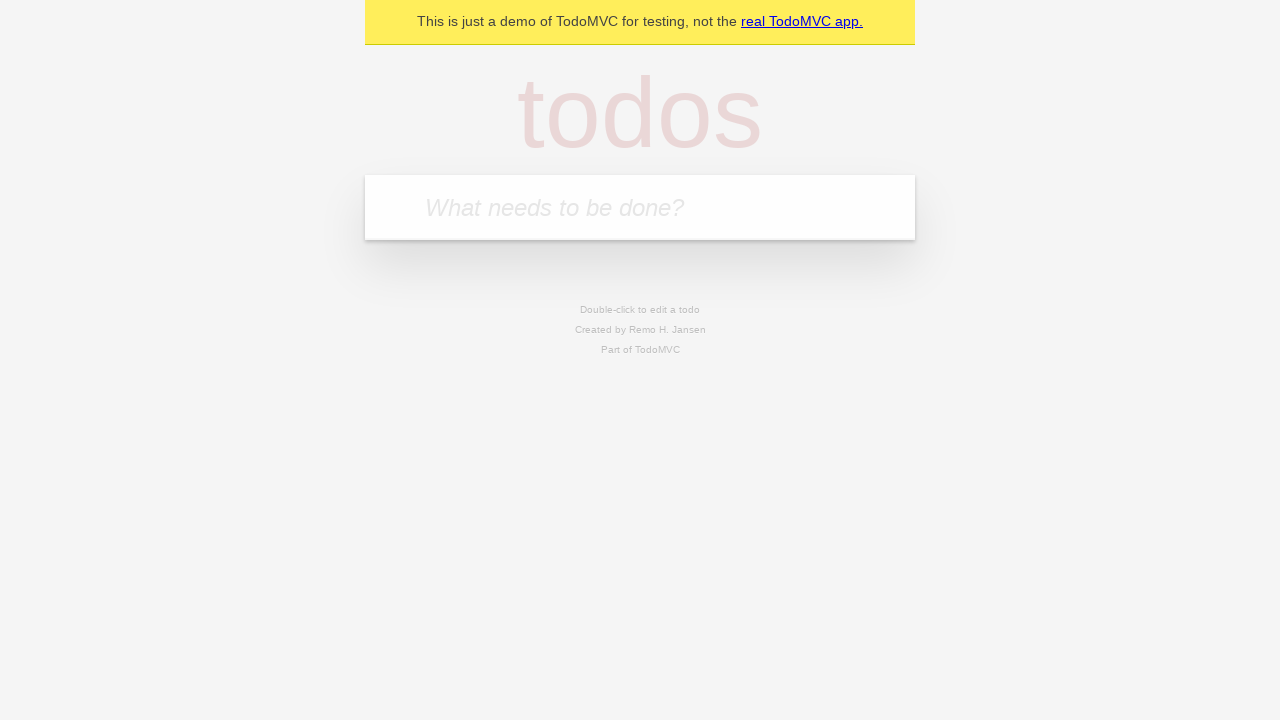

Filled new todo field with 'buy some cheese' on internal:attr=[placeholder="What needs to be done?"i]
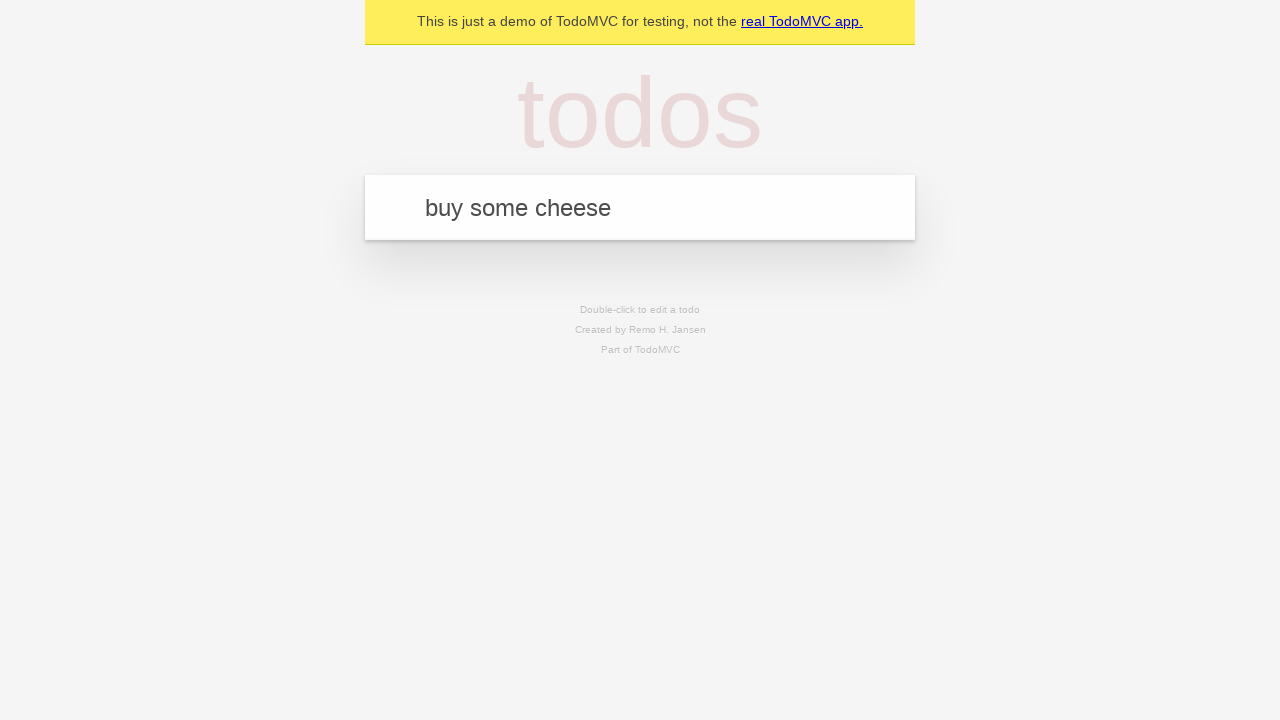

Pressed Enter to create todo 'buy some cheese' on internal:attr=[placeholder="What needs to be done?"i]
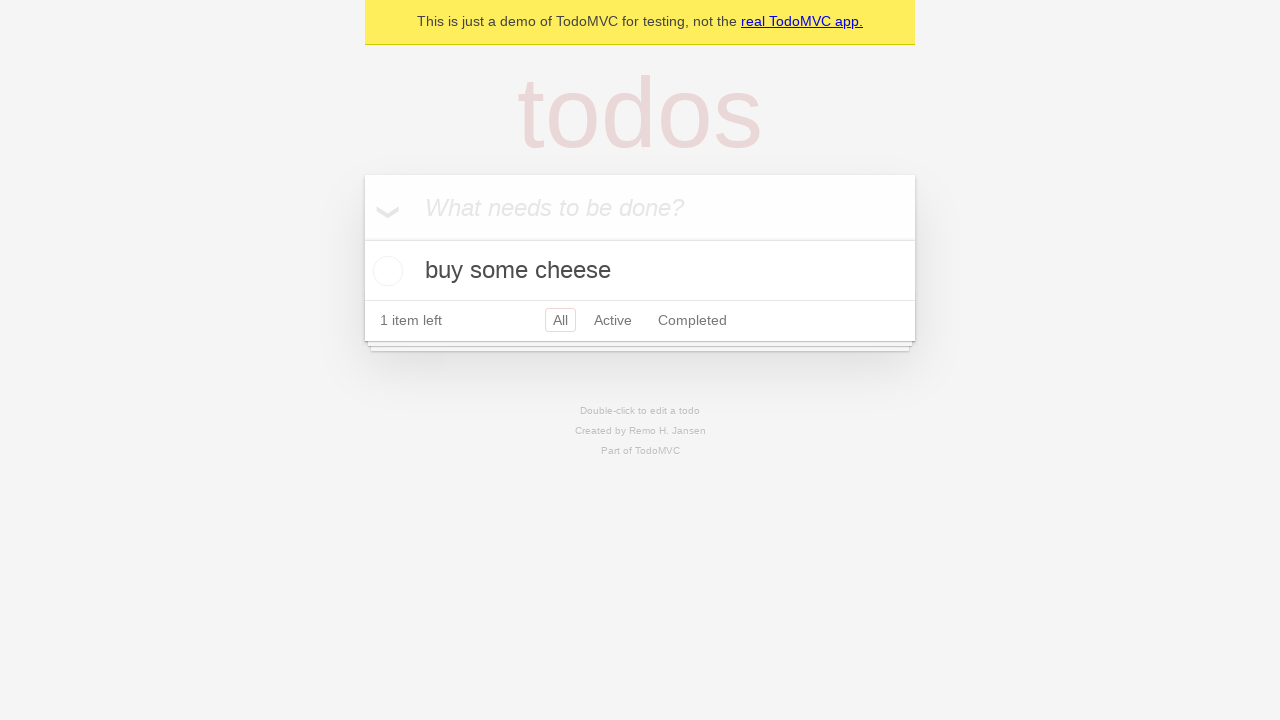

Filled new todo field with 'feed the cat' on internal:attr=[placeholder="What needs to be done?"i]
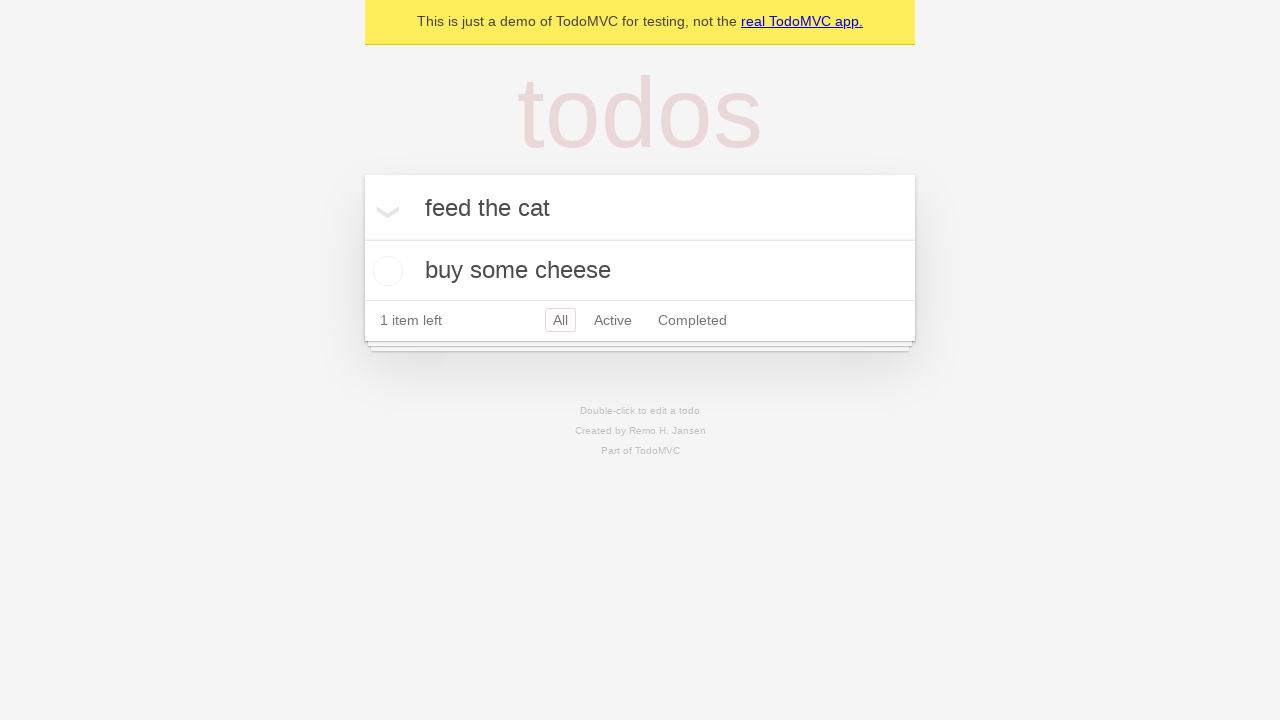

Pressed Enter to create todo 'feed the cat' on internal:attr=[placeholder="What needs to be done?"i]
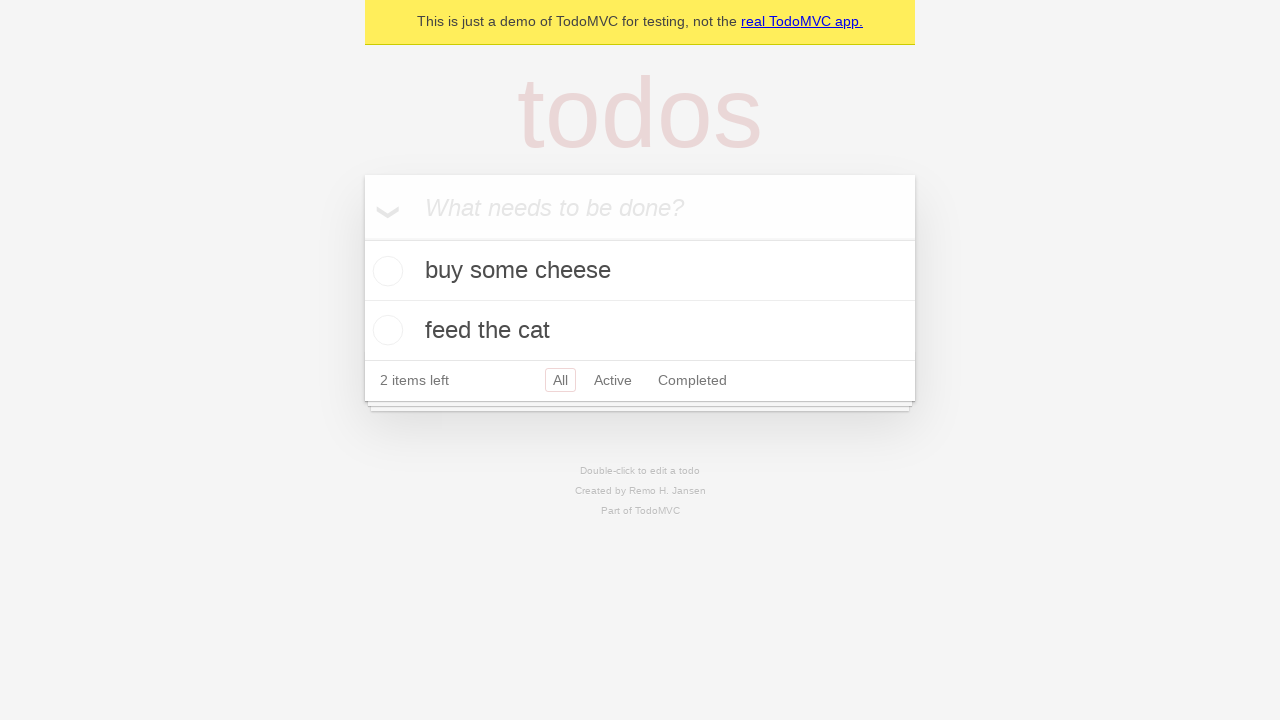

Filled new todo field with 'book a doctors appointment' on internal:attr=[placeholder="What needs to be done?"i]
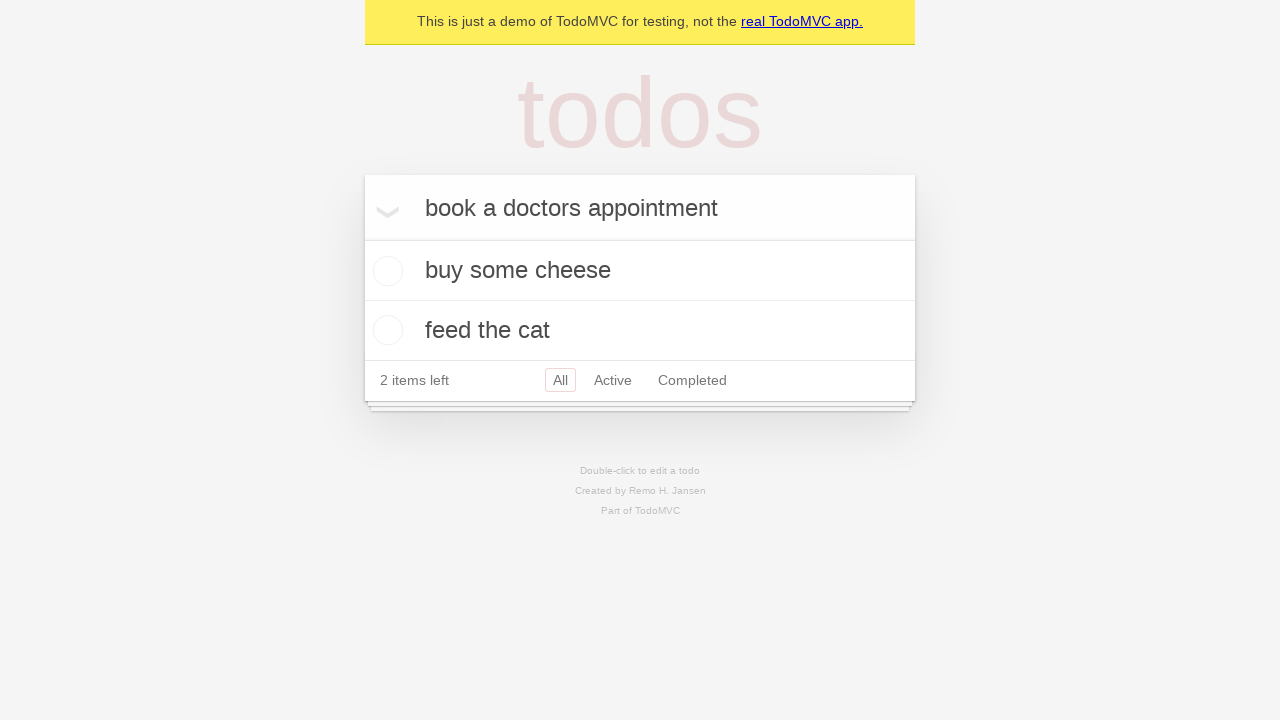

Pressed Enter to create todo 'book a doctors appointment' on internal:attr=[placeholder="What needs to be done?"i]
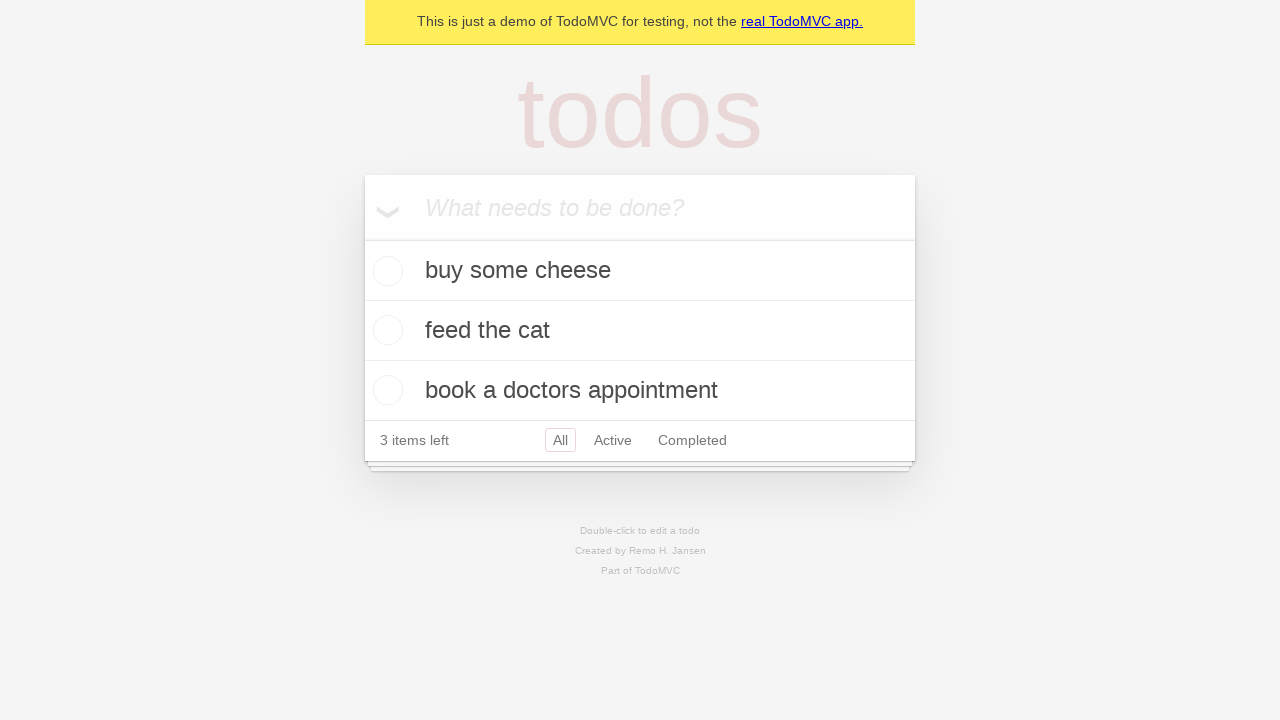

Waited for all 3 todos to be created
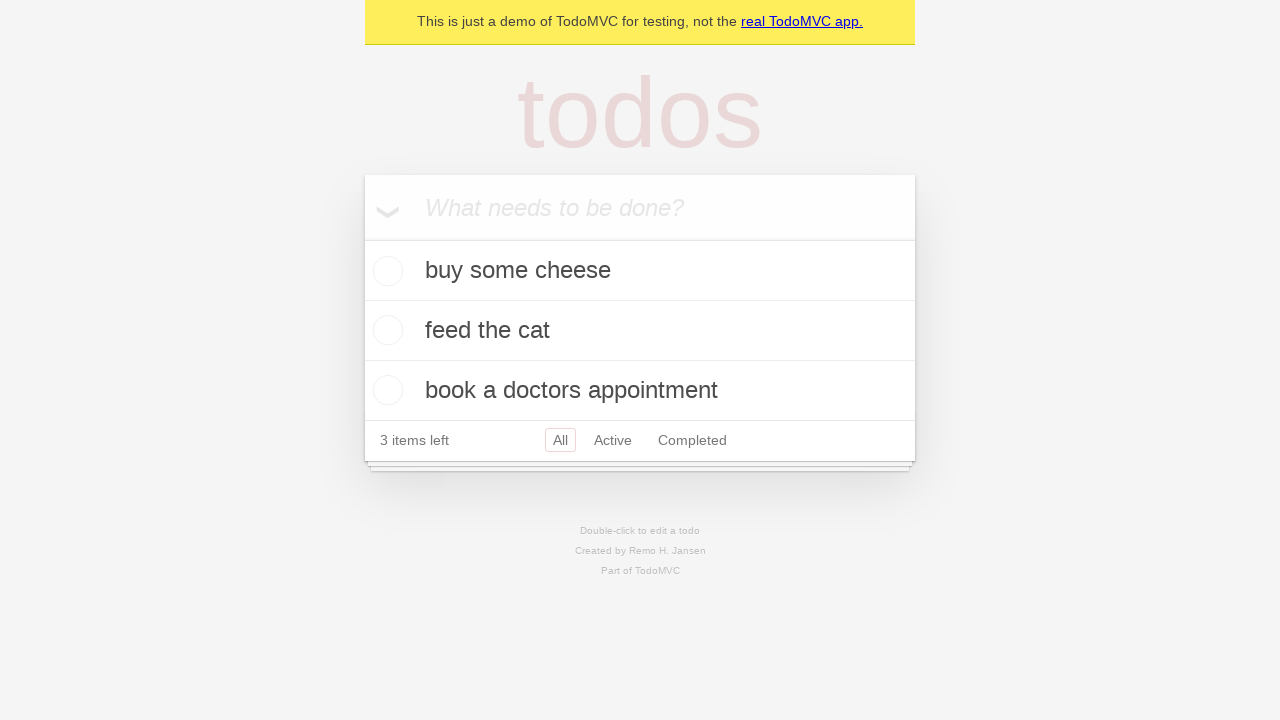

Clicked Active filter link at (613, 440) on internal:role=link[name="Active"i]
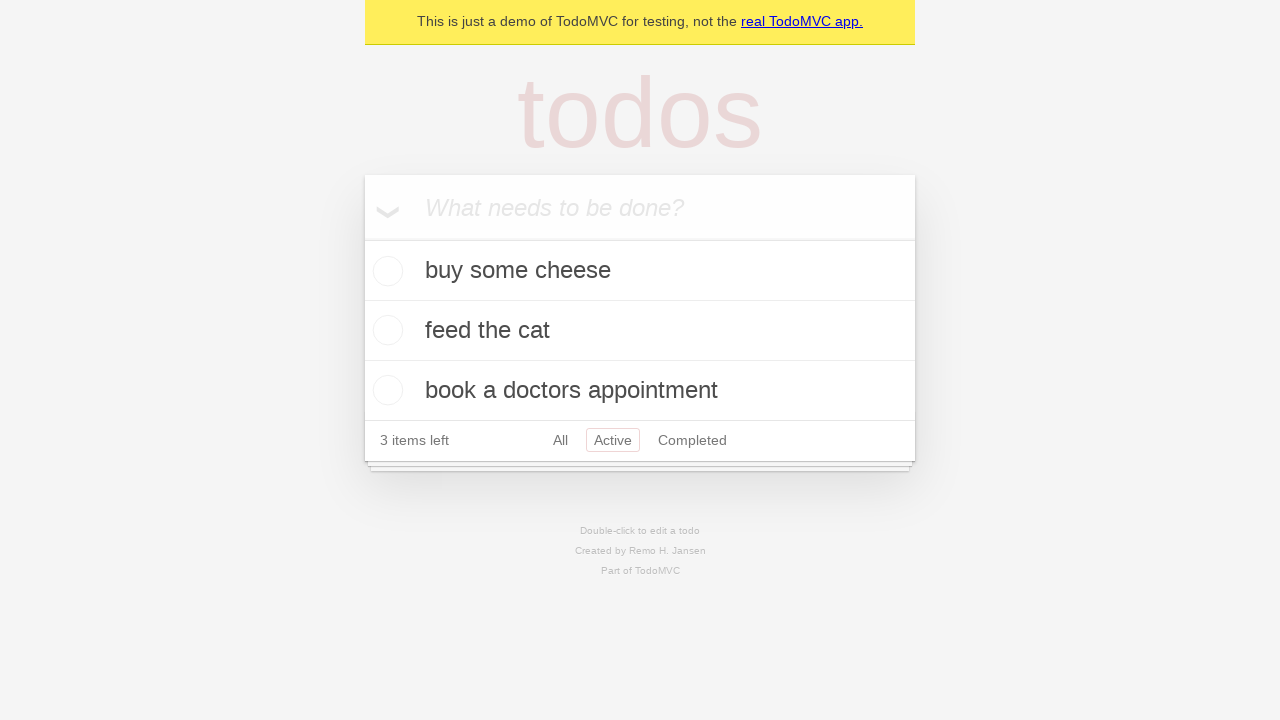

Clicked Completed filter link at (692, 440) on internal:role=link[name="Completed"i]
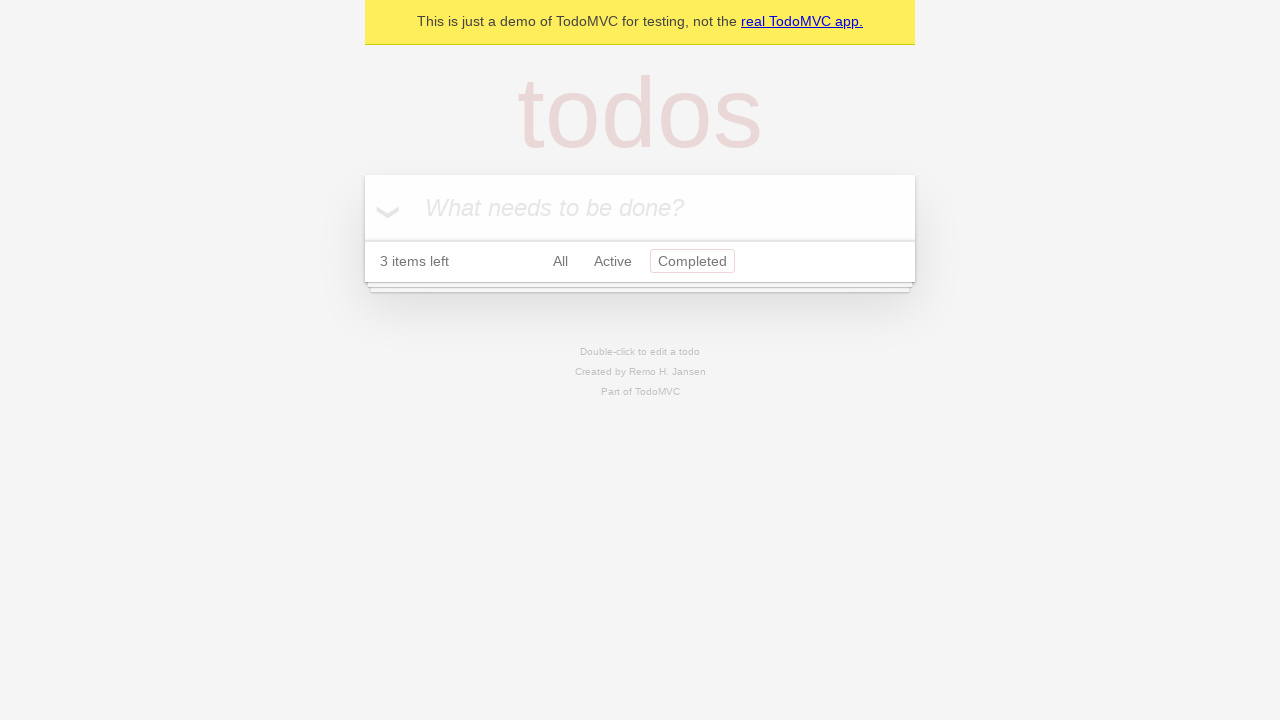

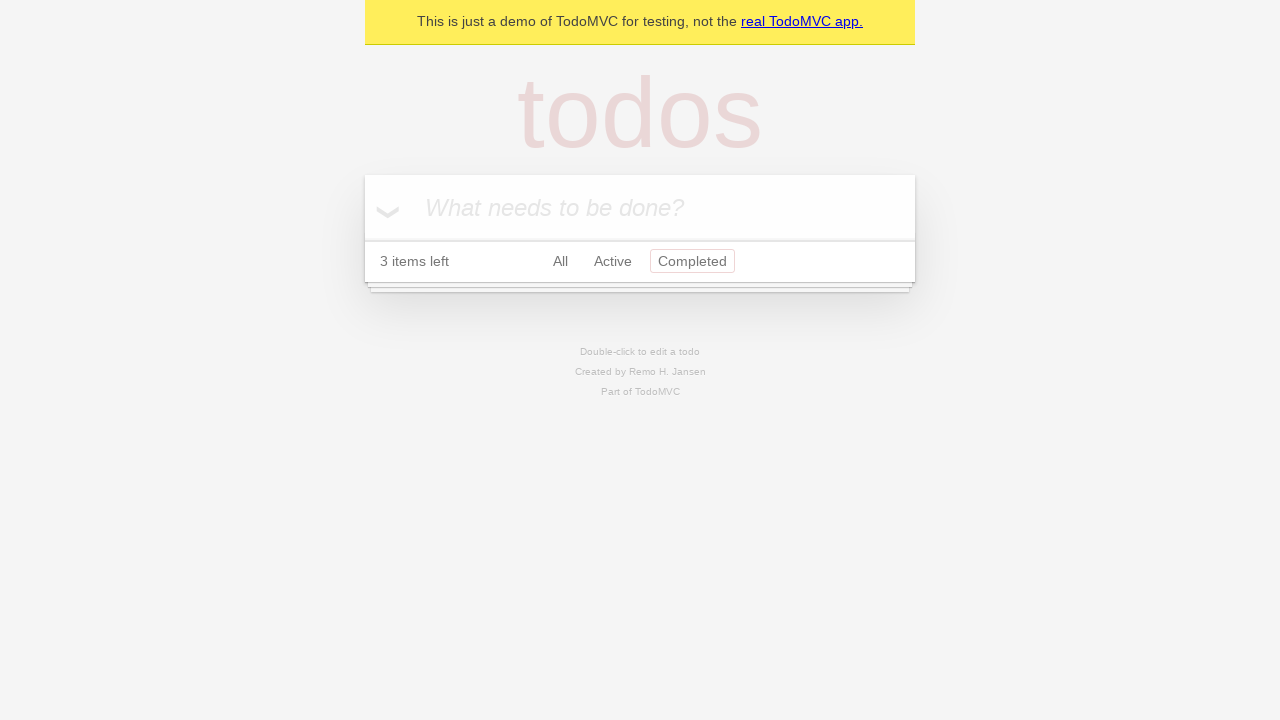